Tests navigation to the forgot password page by clicking the "Forgot your password" link on the OrangeHRM login page

Starting URL: https://opensource-demo.orangehrmlive.com/

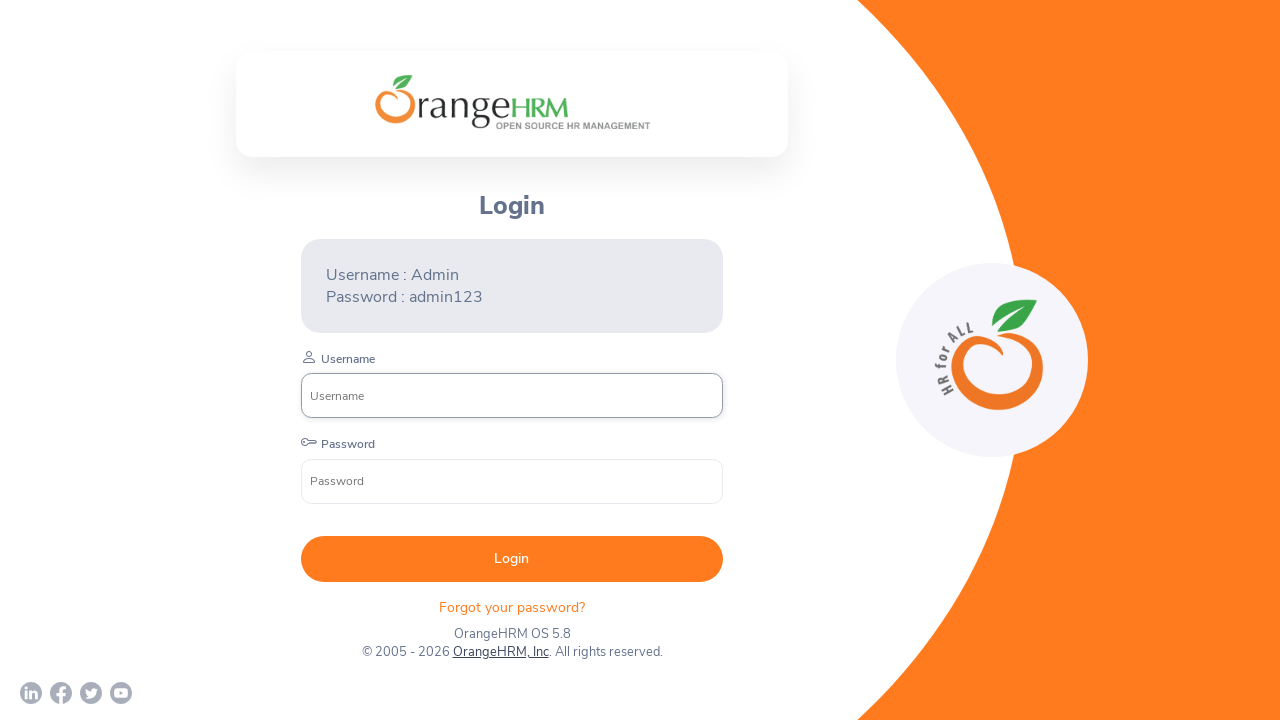

Login page loaded successfully
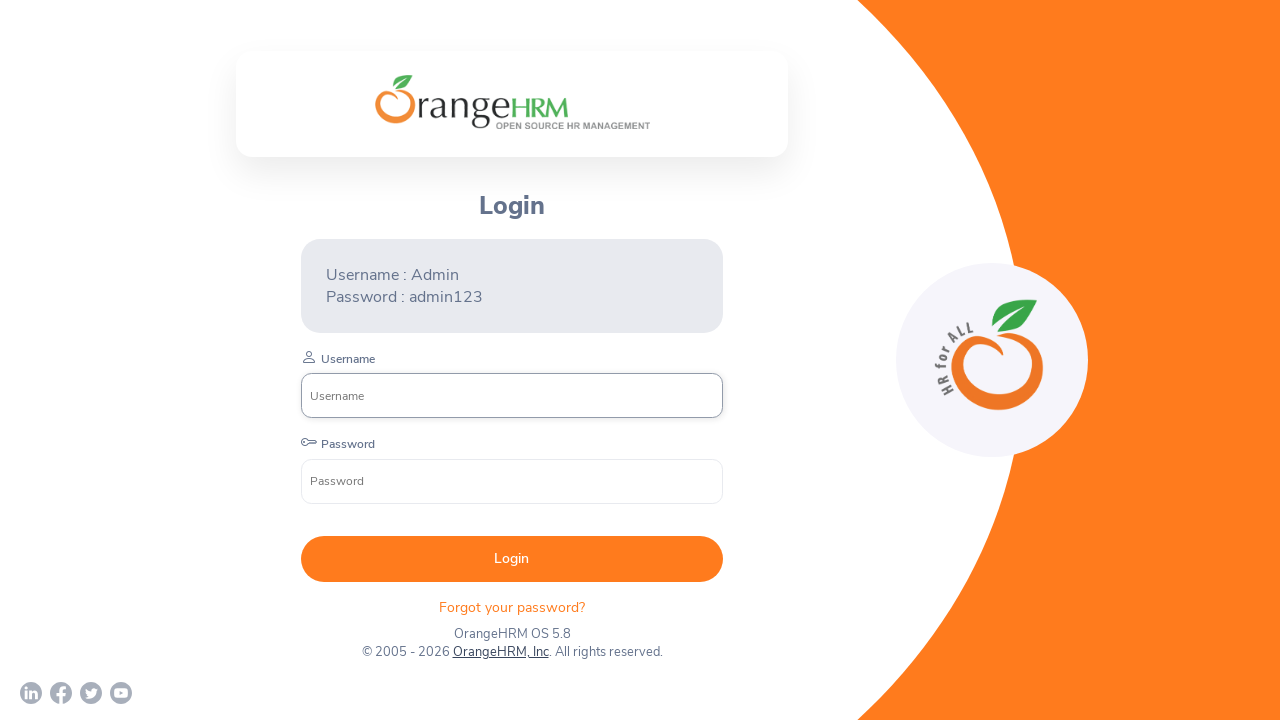

Clicked 'Forgot your password' link at (512, 607) on xpath=//div[@id='app']/div/div/div/div/div[2]/div[2]/form/div[4]/p
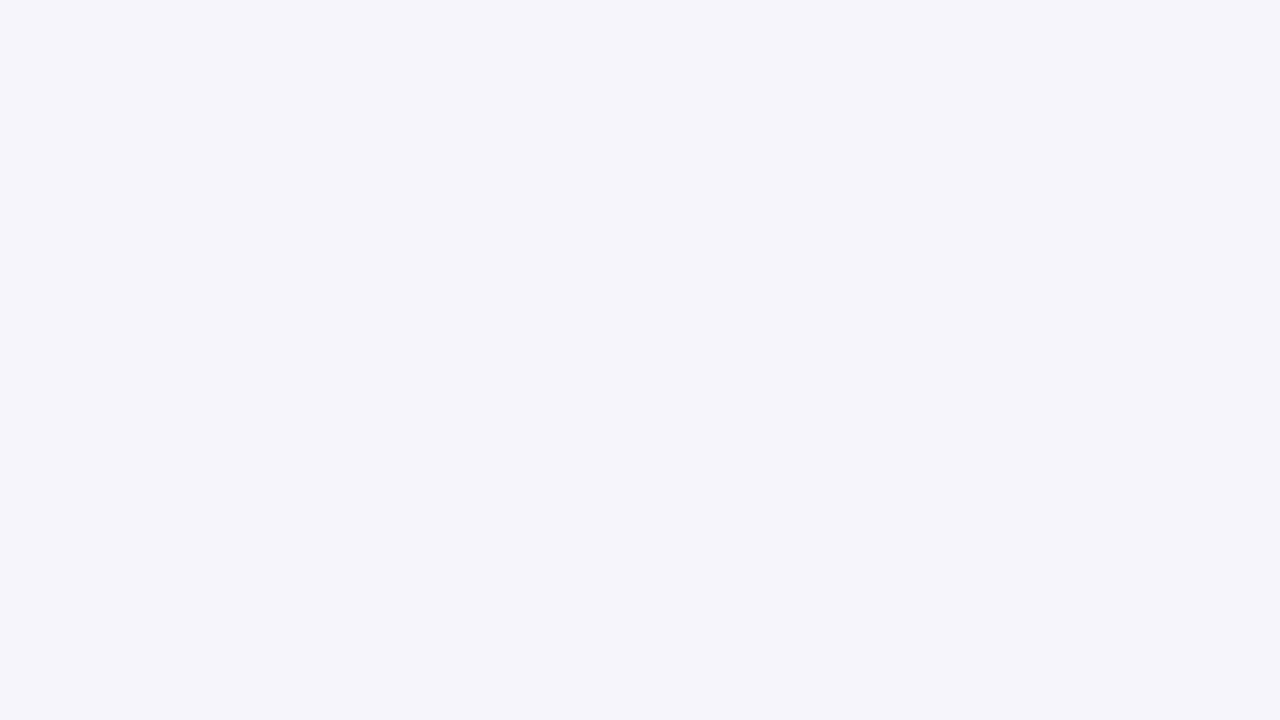

Successfully navigated to Reset Password page
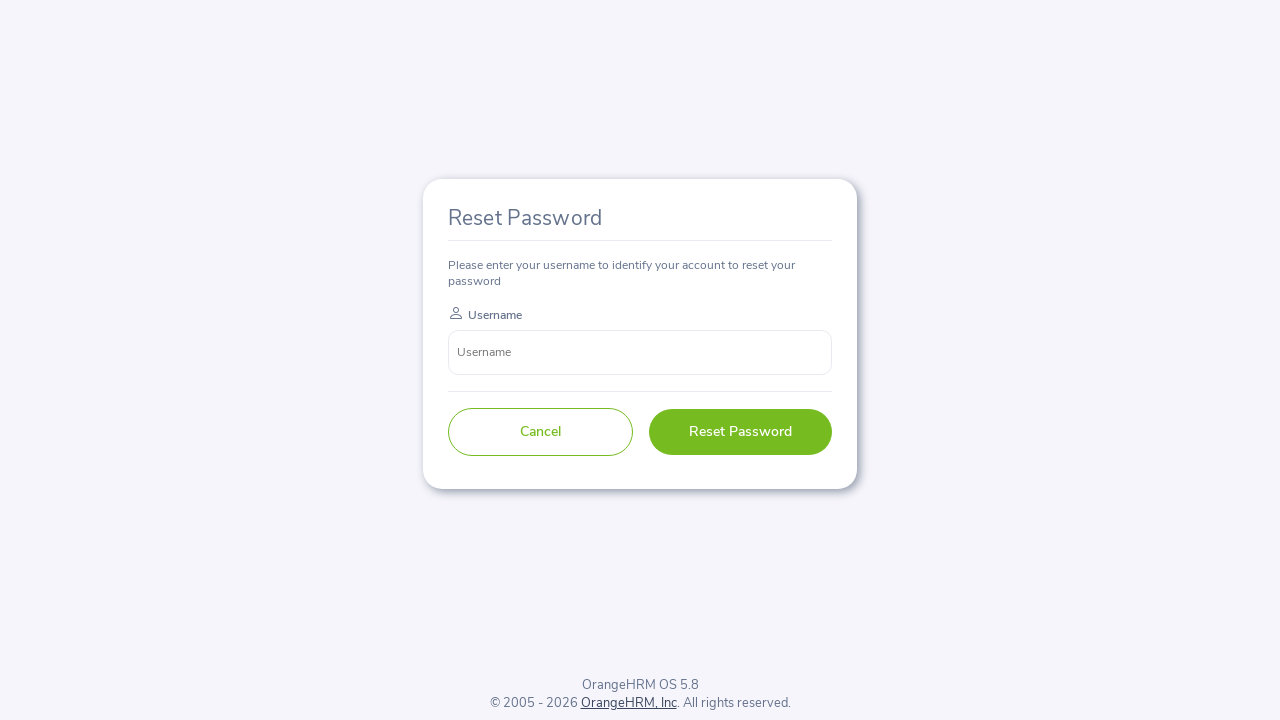

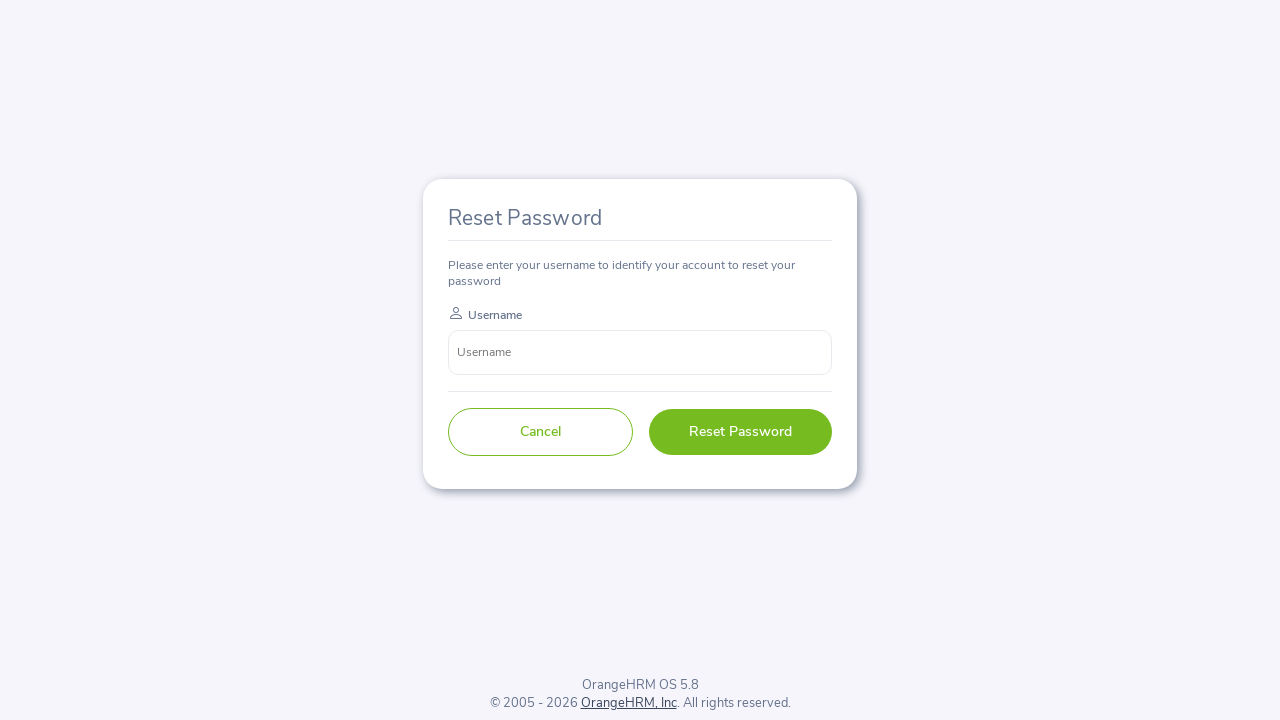